Tests jQuery UI slider functionality by dragging the slider handle horizontally

Starting URL: http://jqueryui.com/slider/

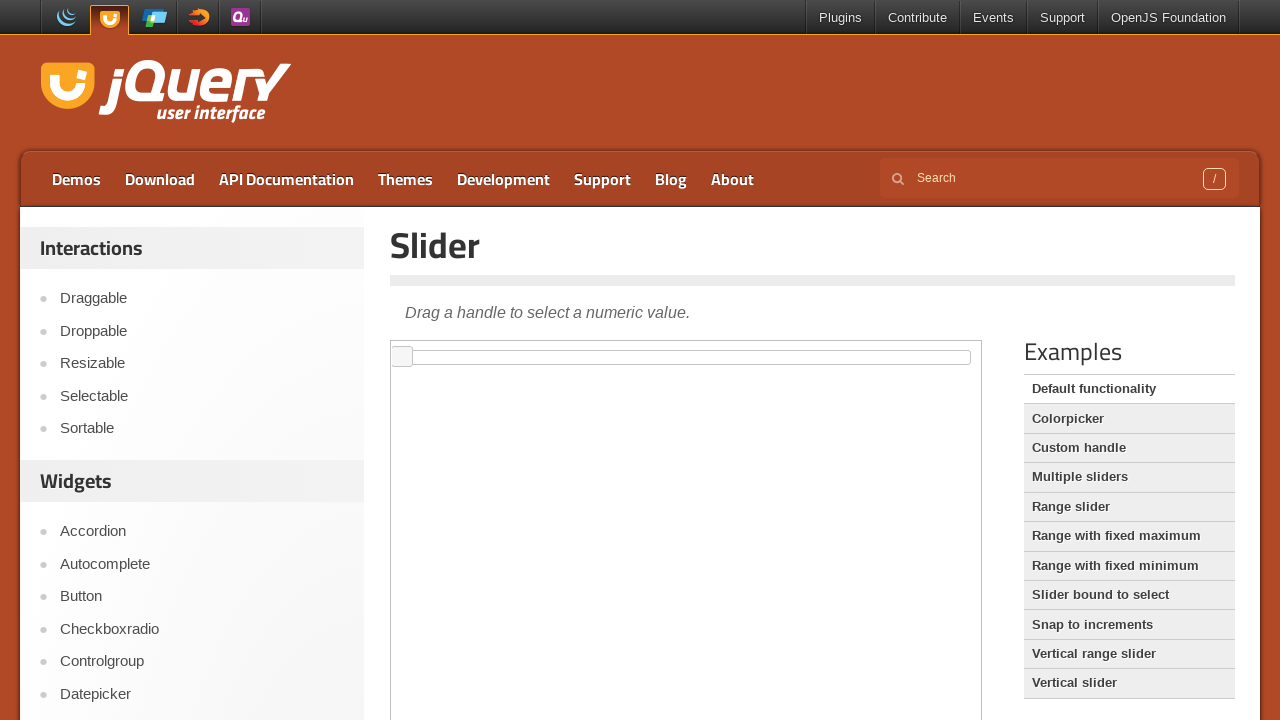

Located iframe containing the slider demo
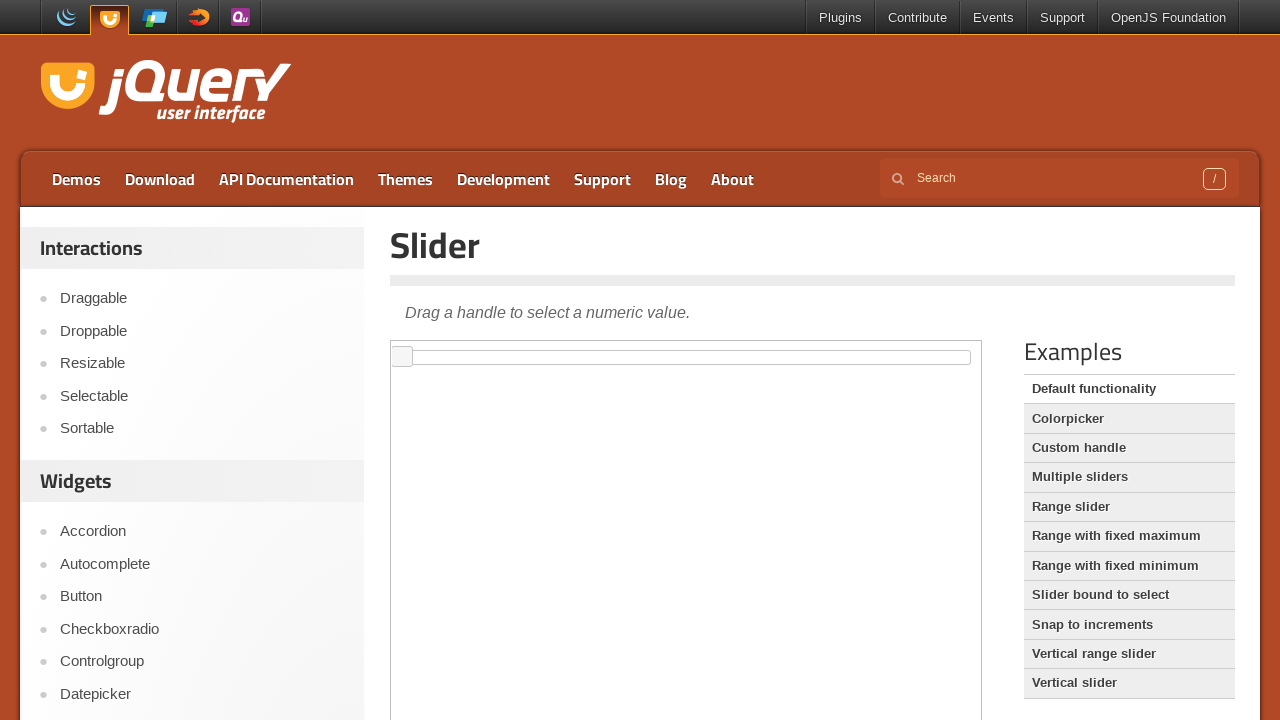

Located the slider handle element
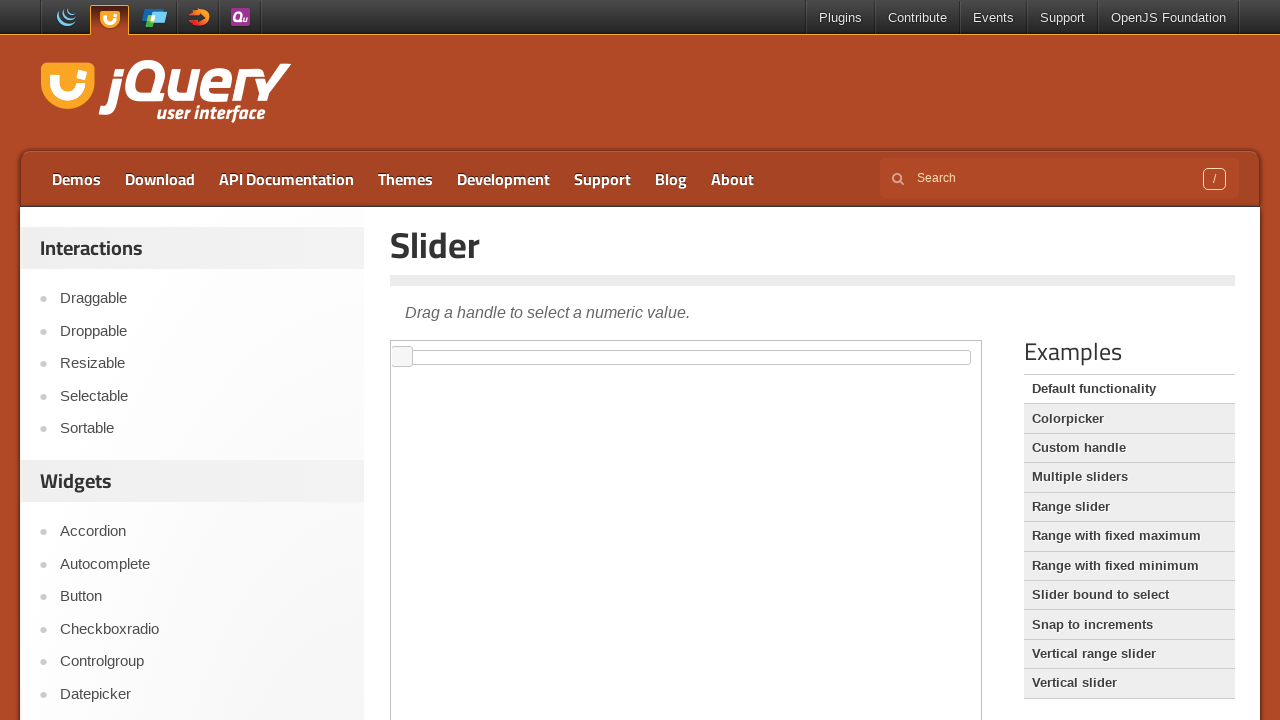

Dragged slider handle 30 pixels to the right at (423, 347)
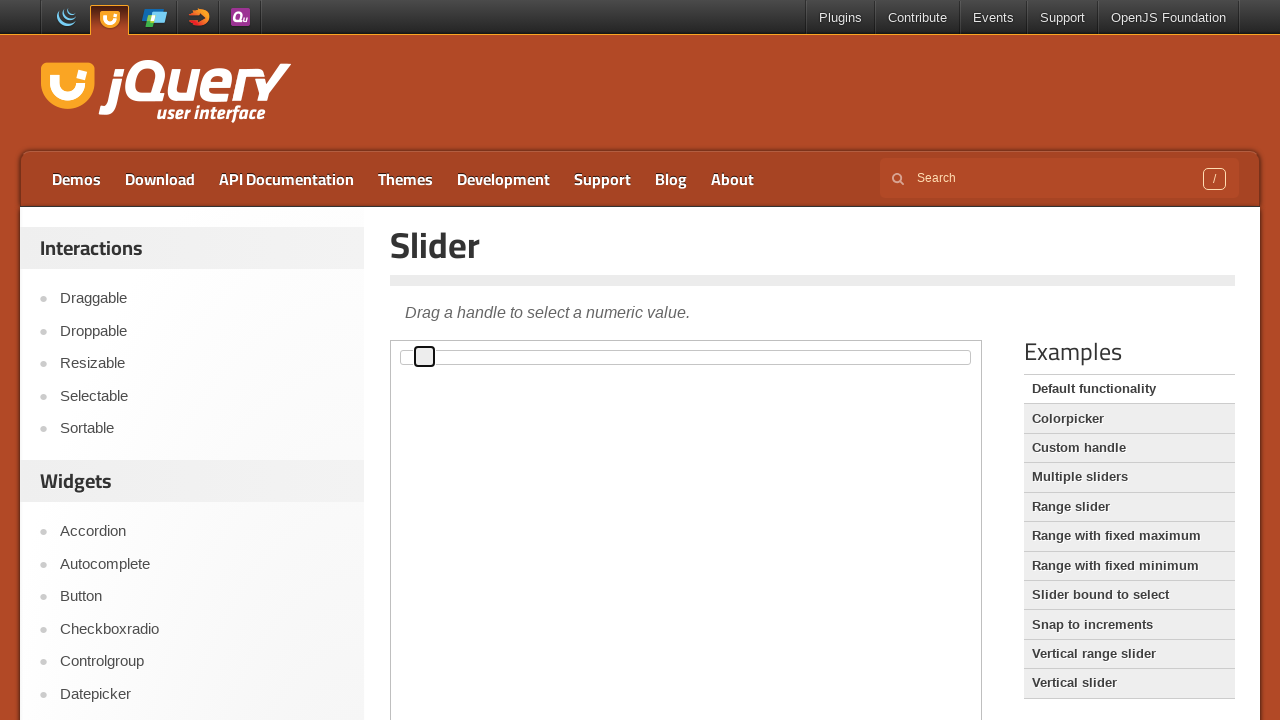

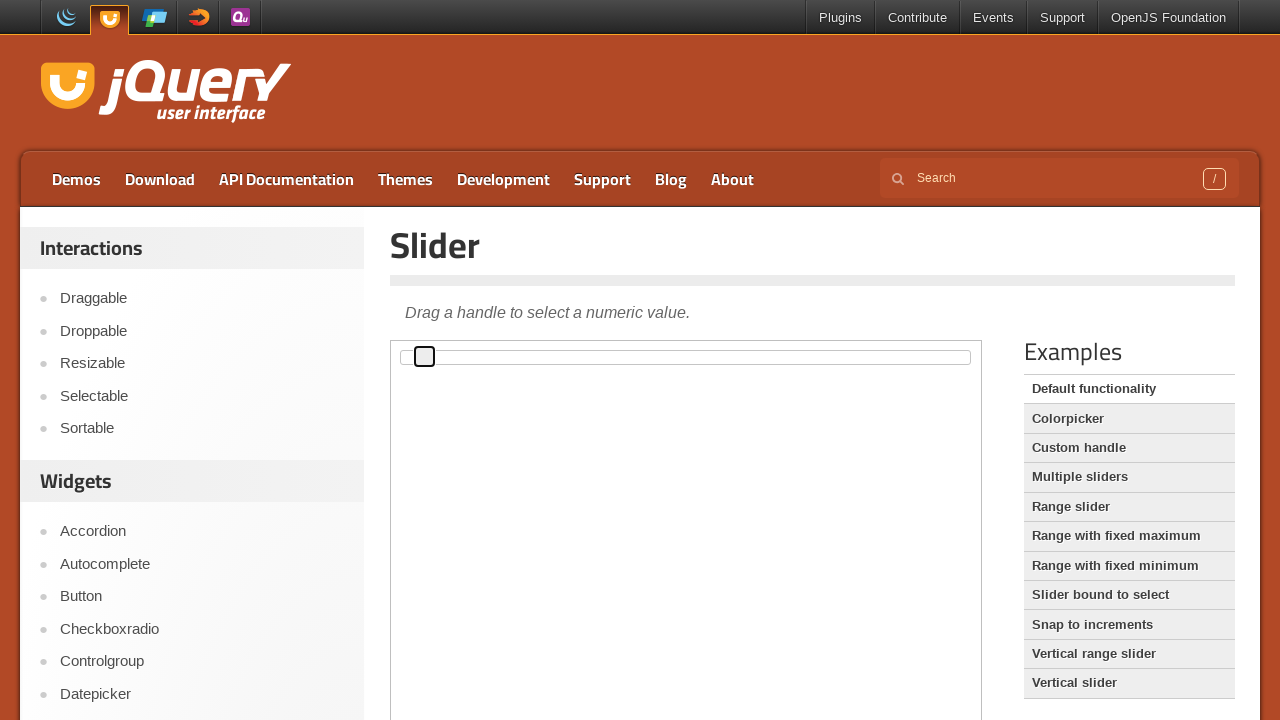